Tests a student registration form by filling in personal details including name, email, gender, phone number, date of birth, subjects, hobbies, and attempting to upload a picture.

Starting URL: https://demoqa.com/automation-practice-form

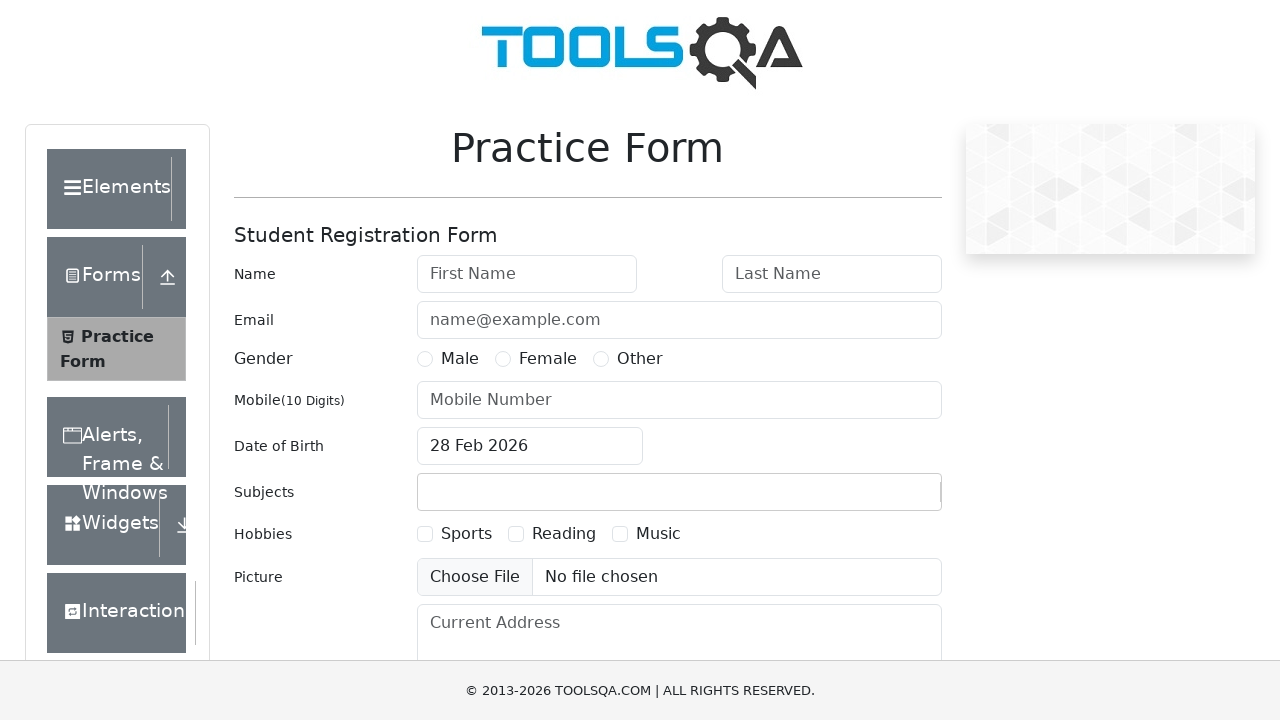

Filled first name field with 'biba' on #firstName
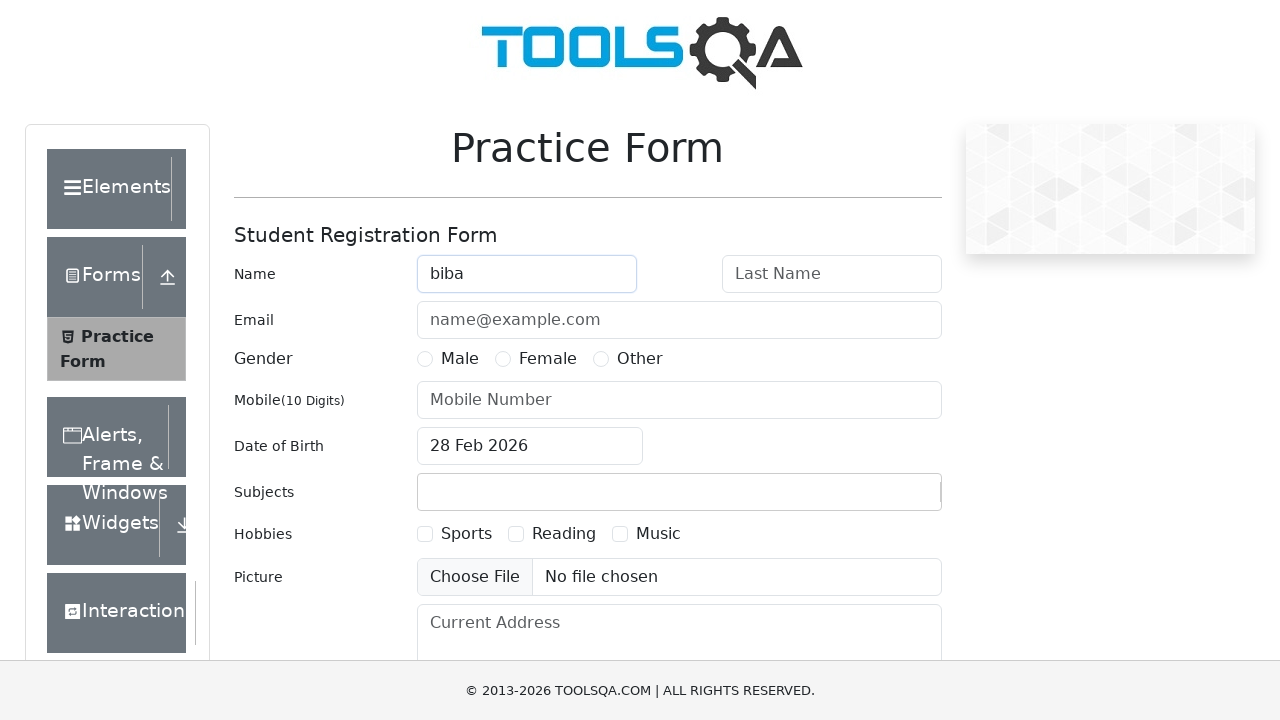

Filled last name field with 'boba' on #lastName
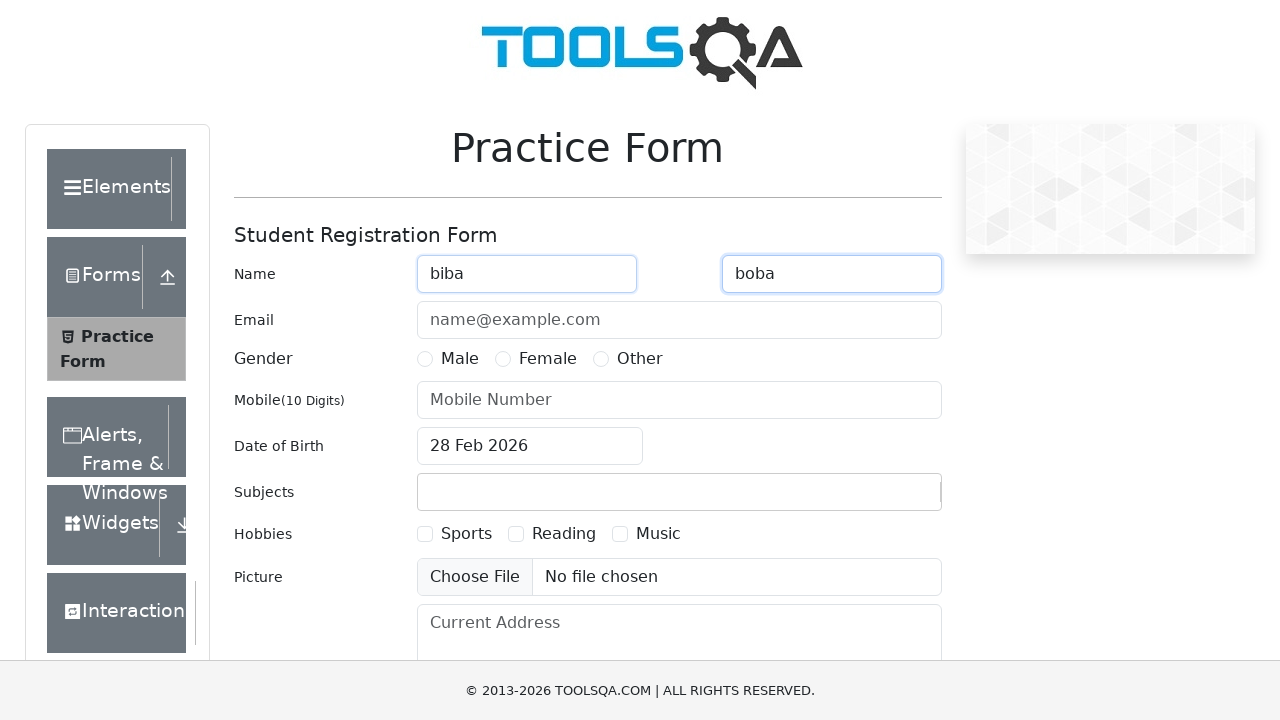

Filled email field with 'test@test.ru' on #userEmail
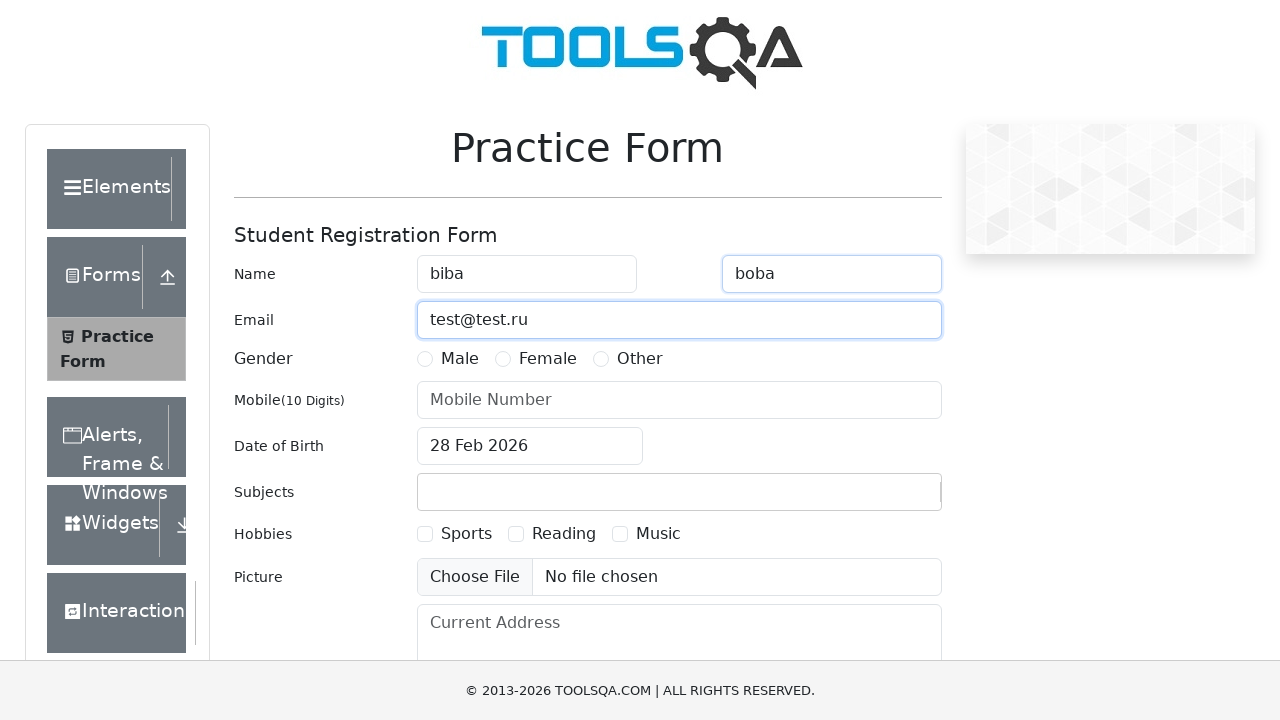

Selected Female gender option at (548, 359) on label[for='gender-radio-2']
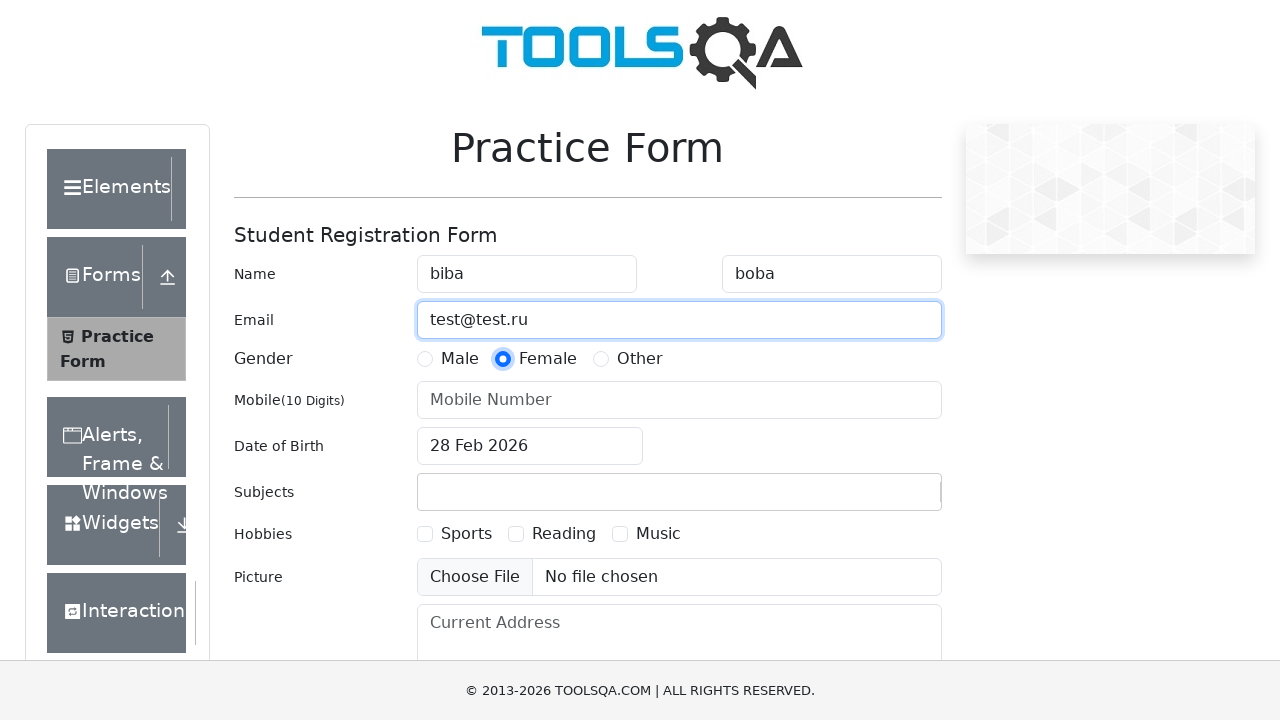

Filled phone number field with '7878787879' on #userNumber
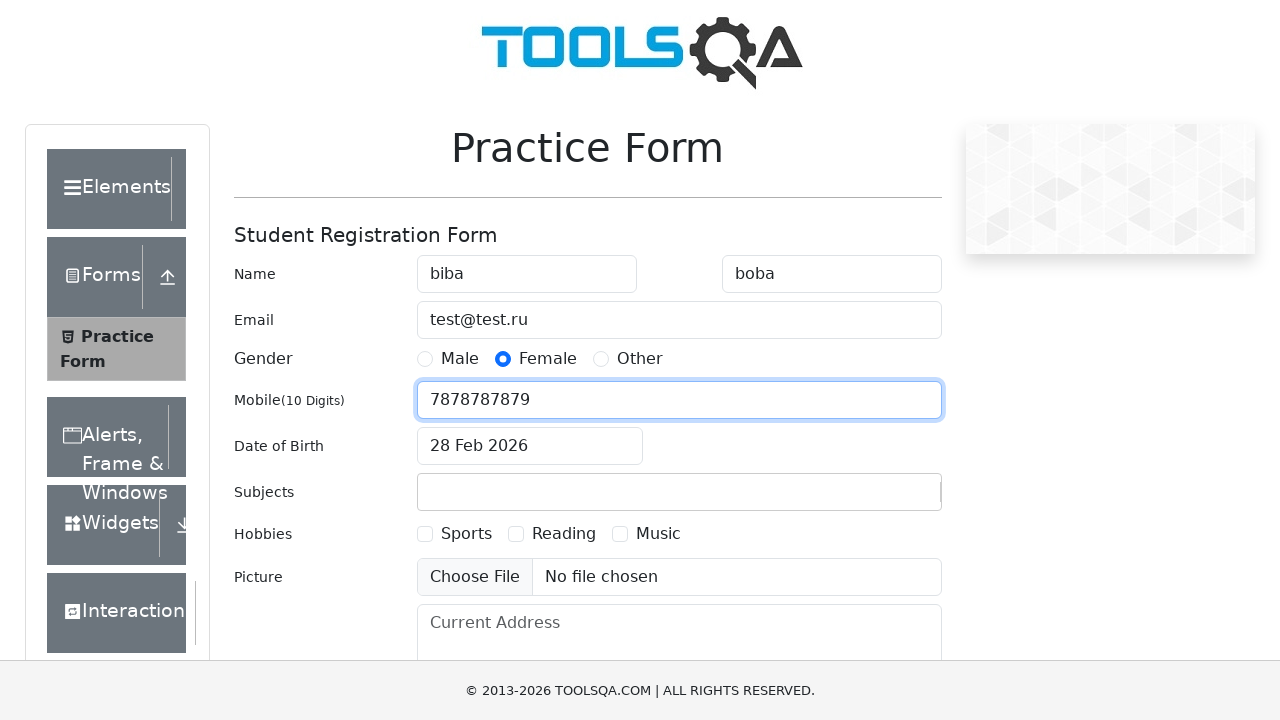

Clicked date of birth input field at (530, 446) on #dateOfBirthInput
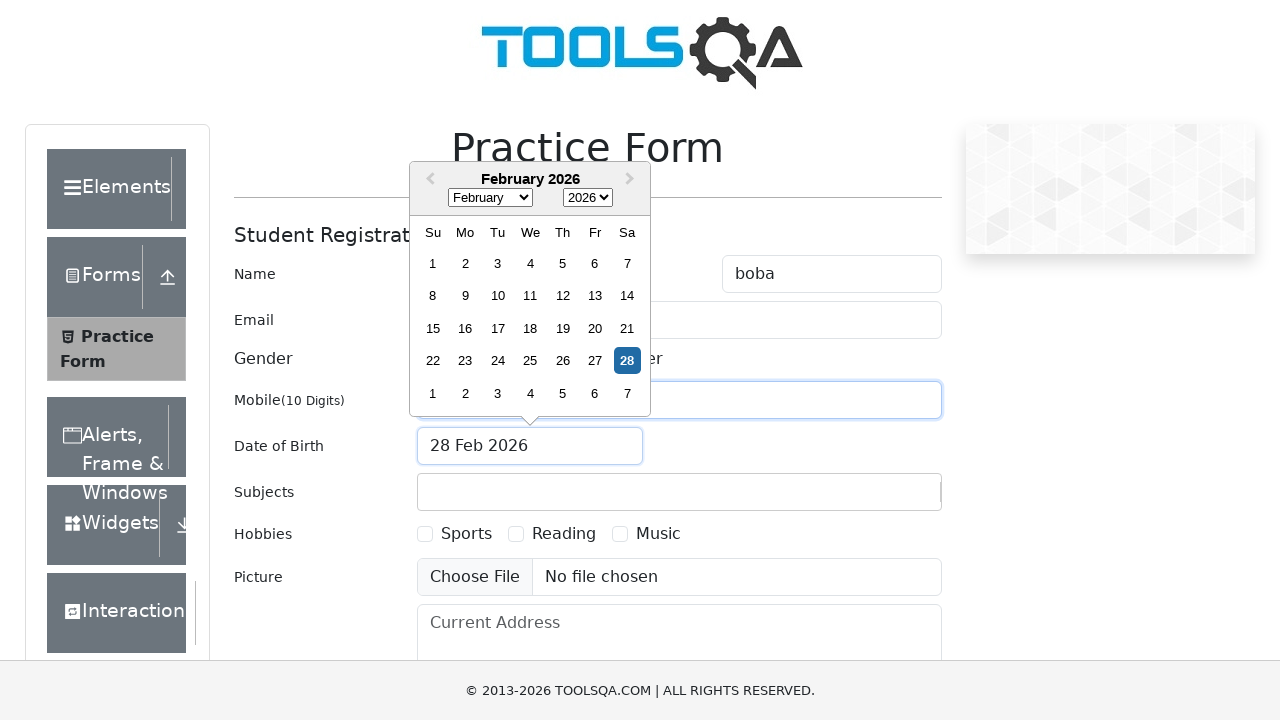

Selected month (October) in date picker on .react-datepicker__month-select
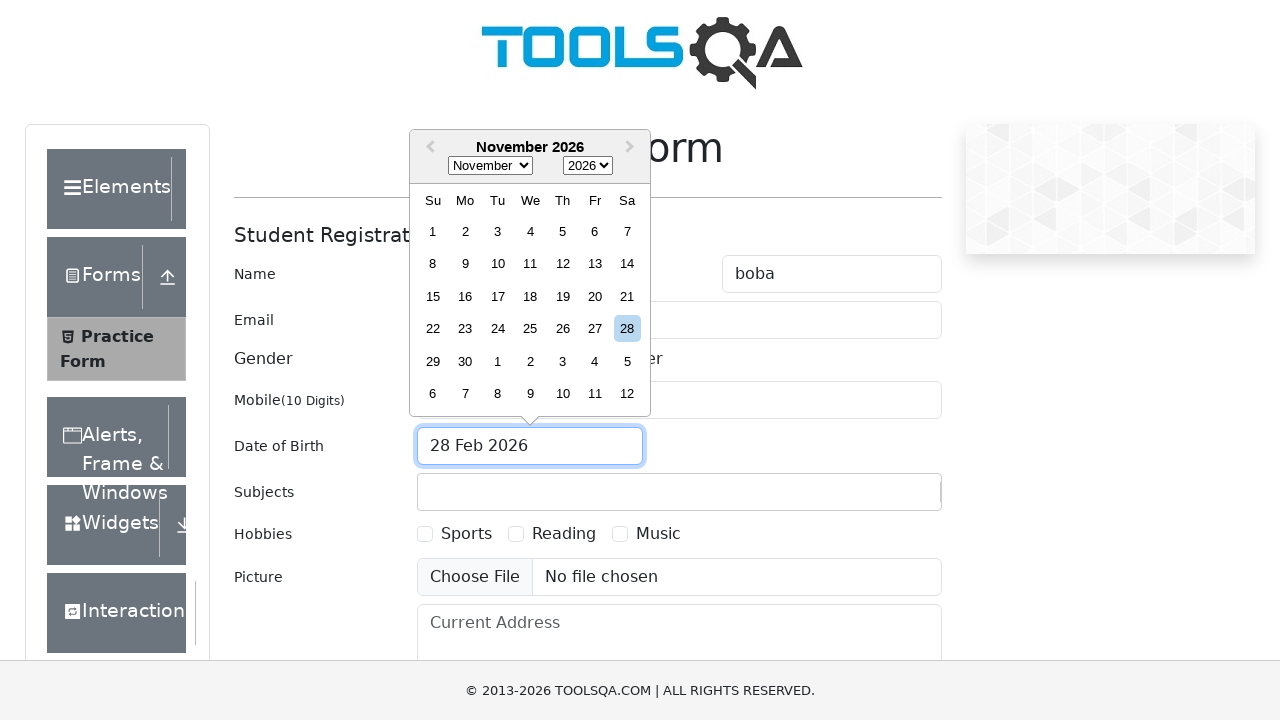

Selected year (1996) in date picker on .react-datepicker__year-select
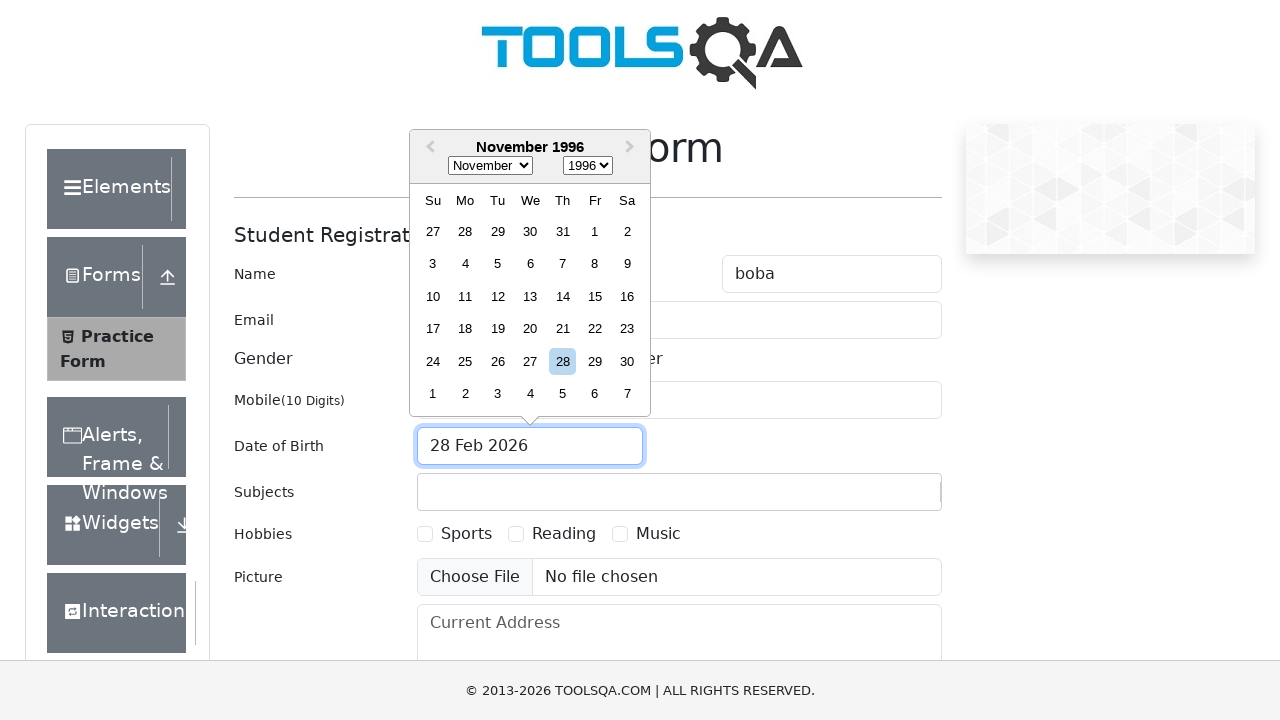

Selected day 12 in date picker at (498, 296) on .react-datepicker__day--012:not(.react-datepicker__day--outside-month)
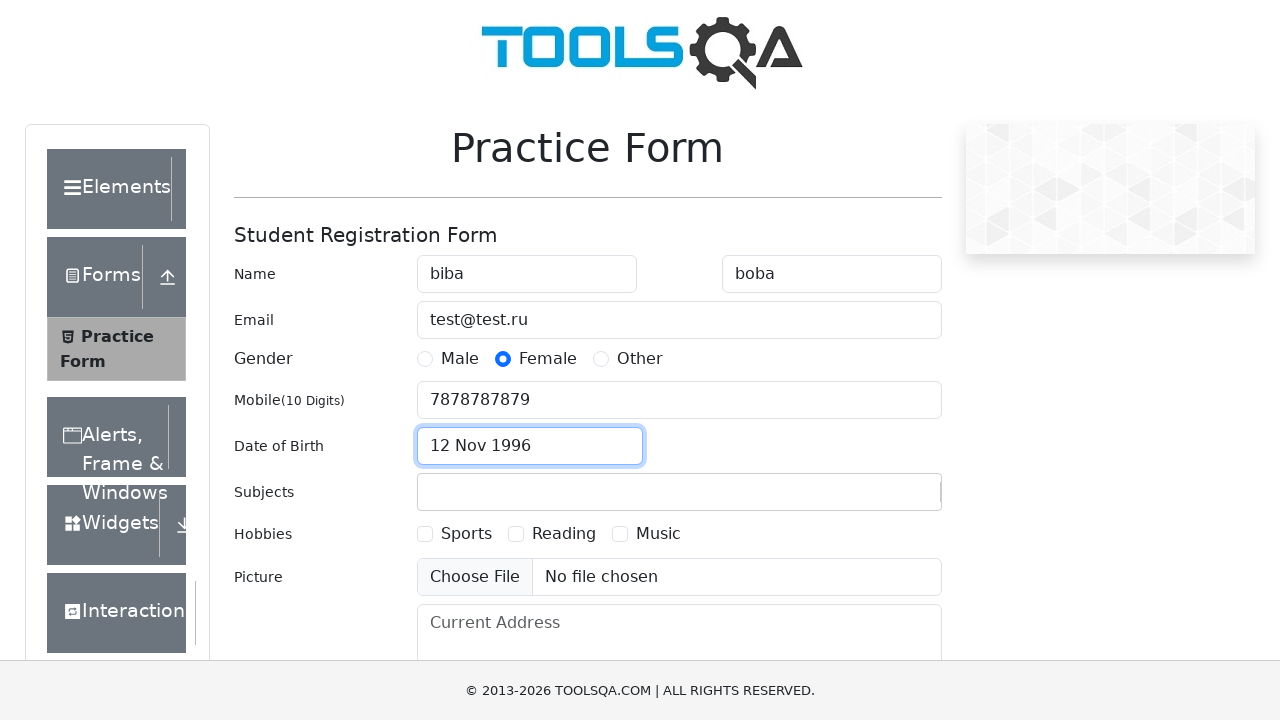

Clicked subjects input container at (679, 492) on #subjectsContainer
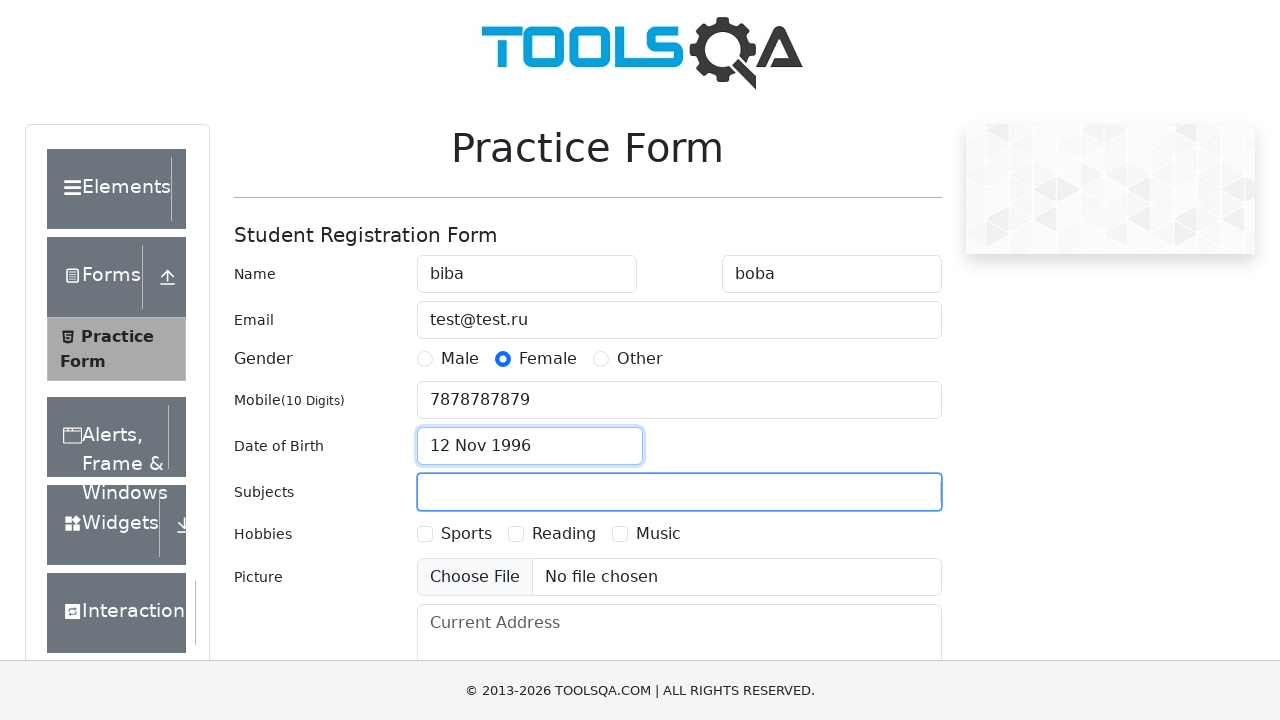

Typed 'Biology' in subjects search field on #subjectsInput
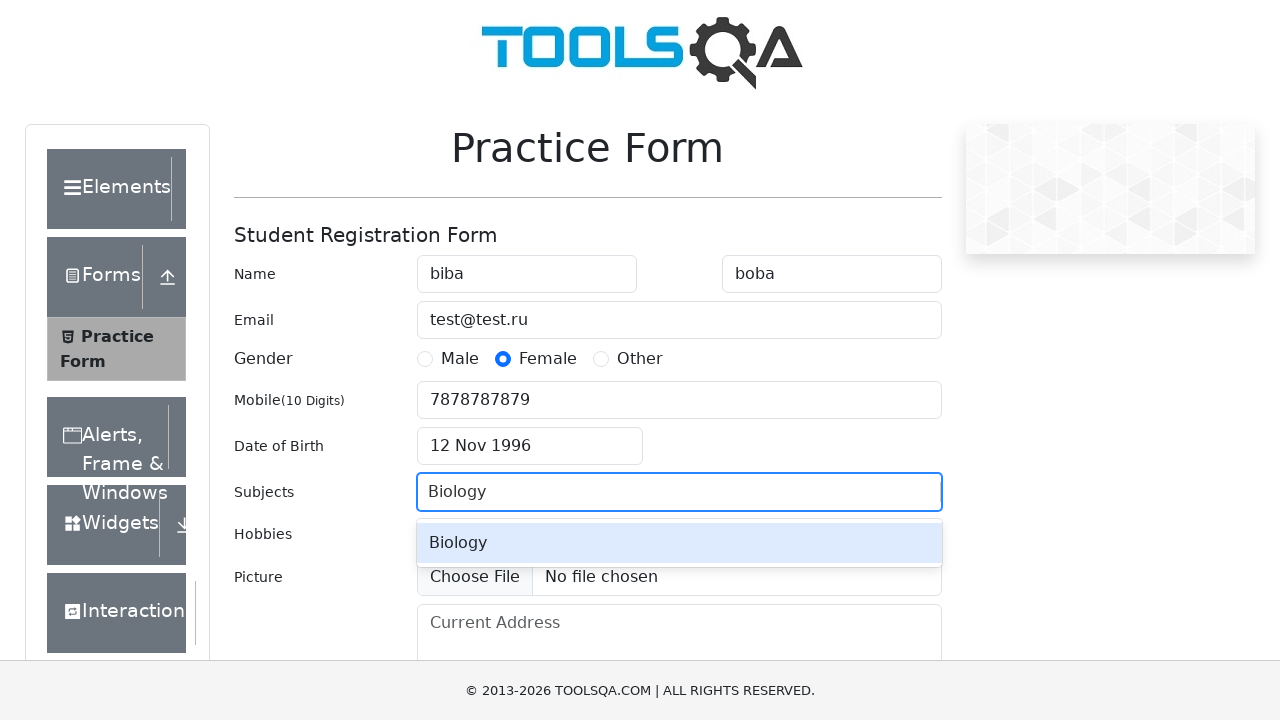

Selected Biology from dropdown options at (679, 543) on div[class*='subjects-auto-complete__option']
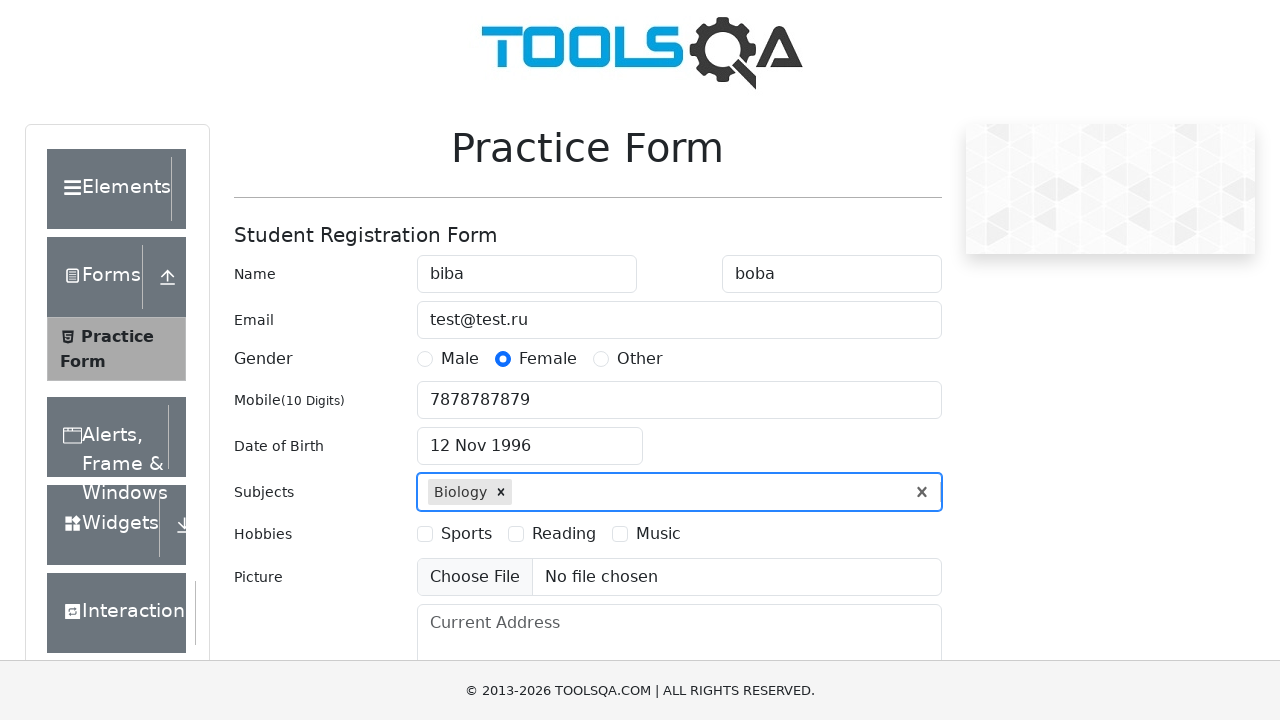

Selected Music hobby checkbox at (658, 534) on label[for='hobbies-checkbox-3']
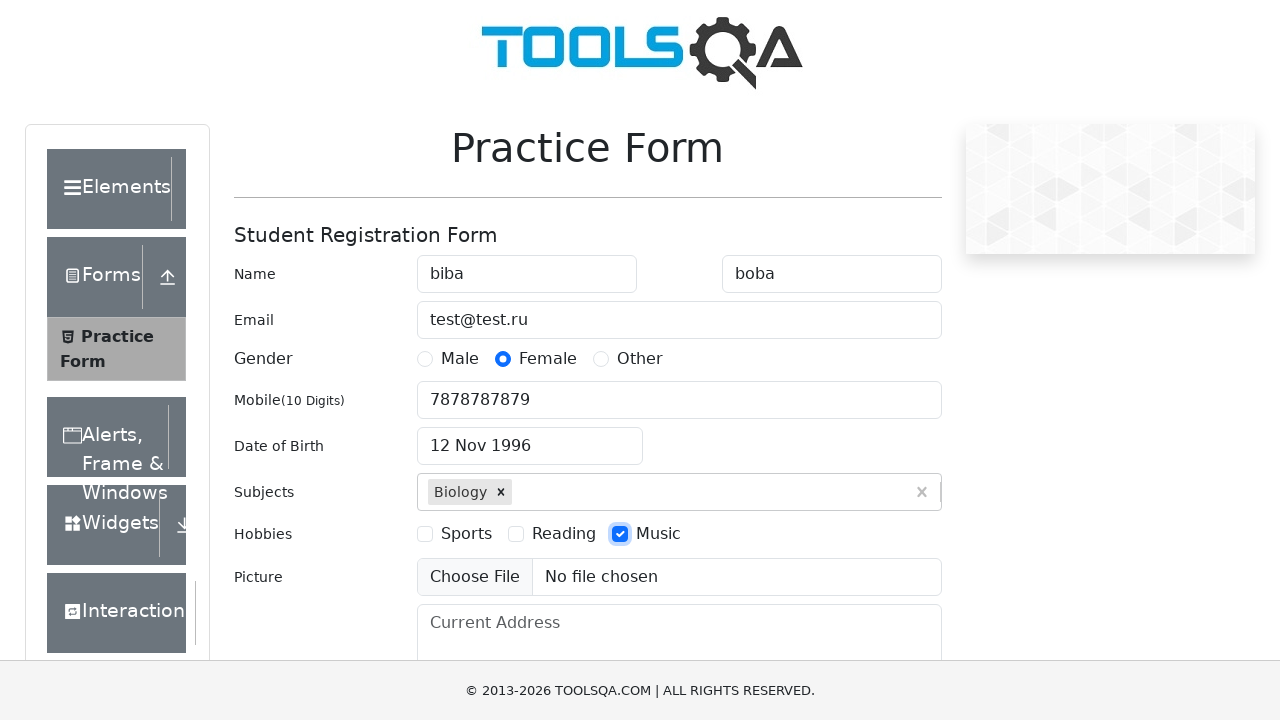

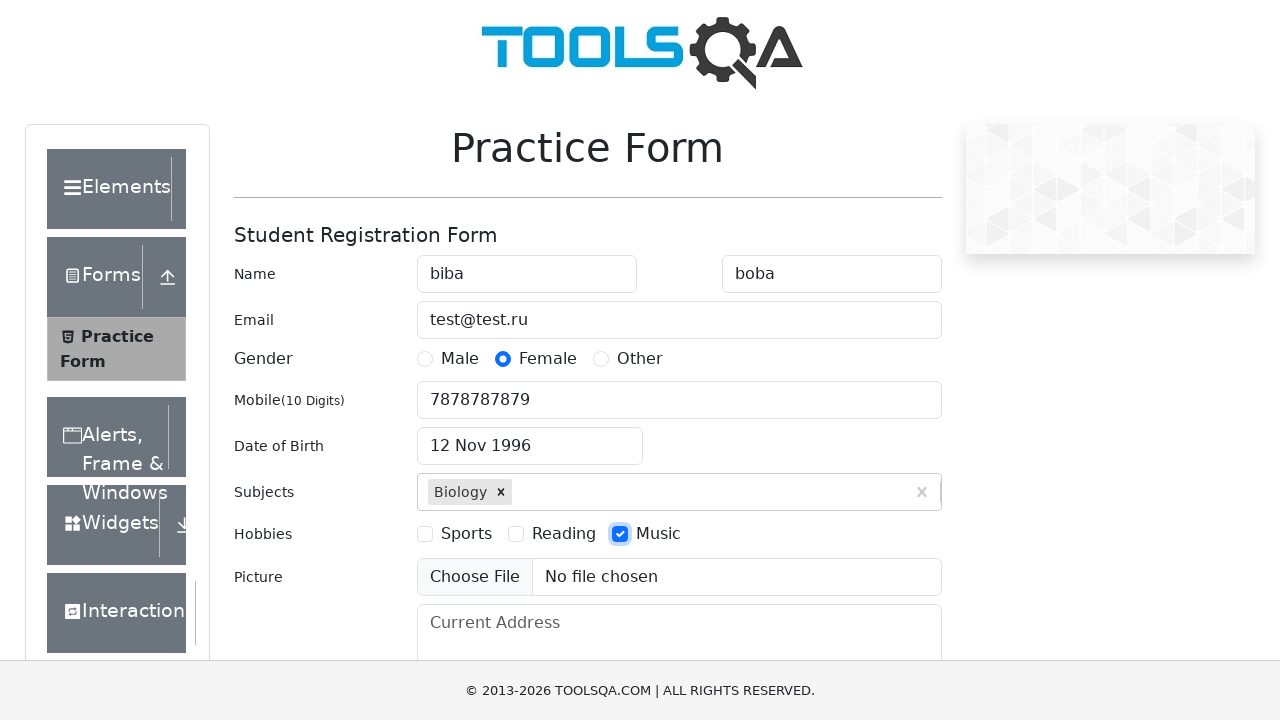